Navigates to Demoblaze demo store and verifies the page title is "STORE"

Starting URL: https://www.demoblaze.com/

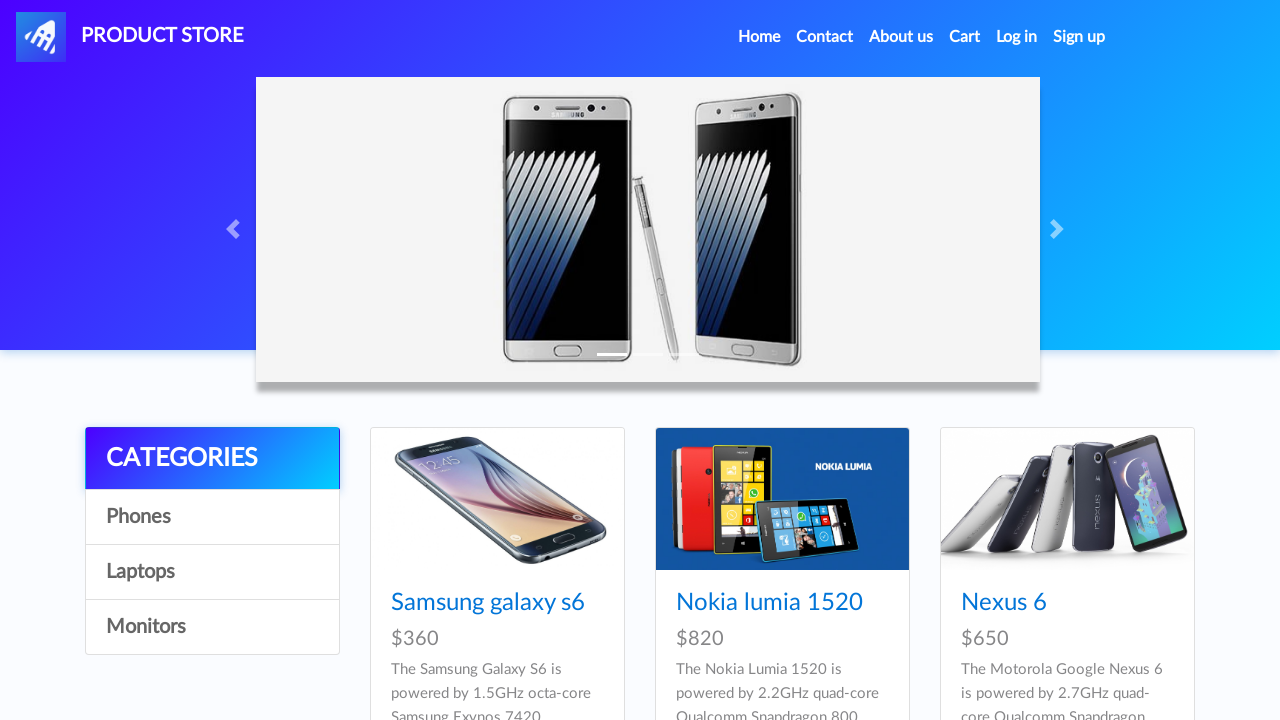

Waited for page to reach domcontentloaded state
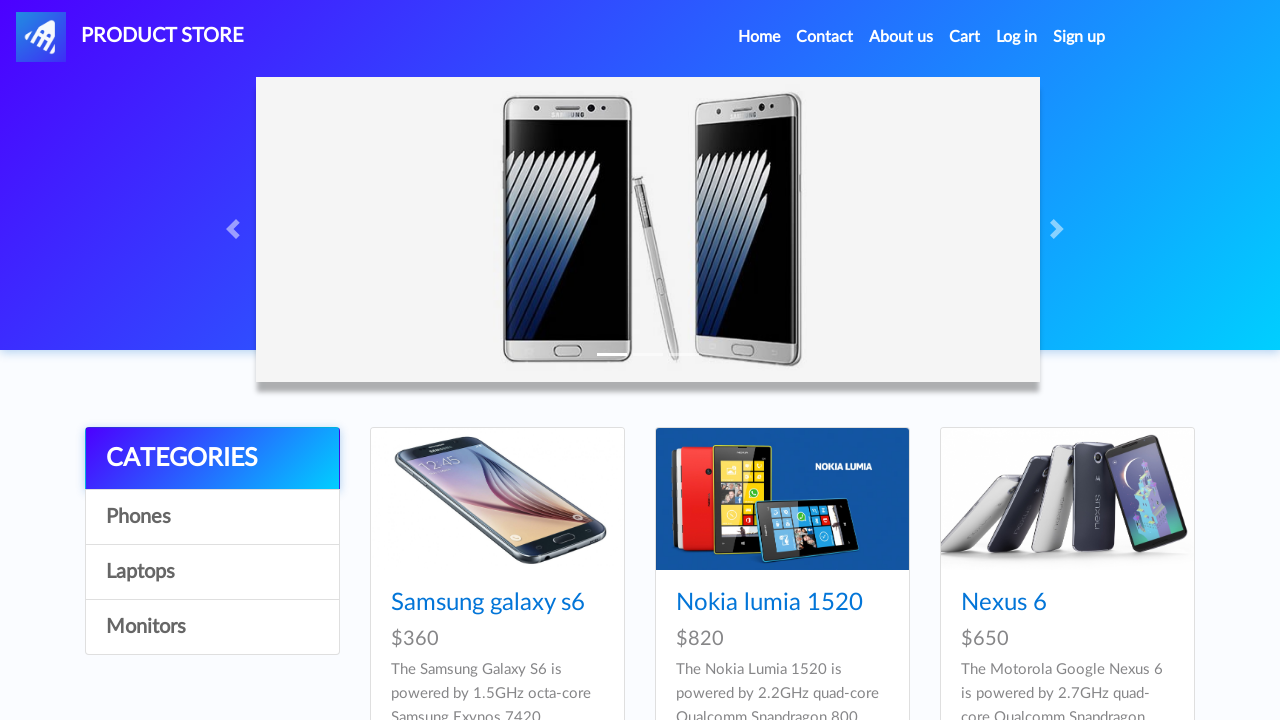

Verified page title is 'STORE'
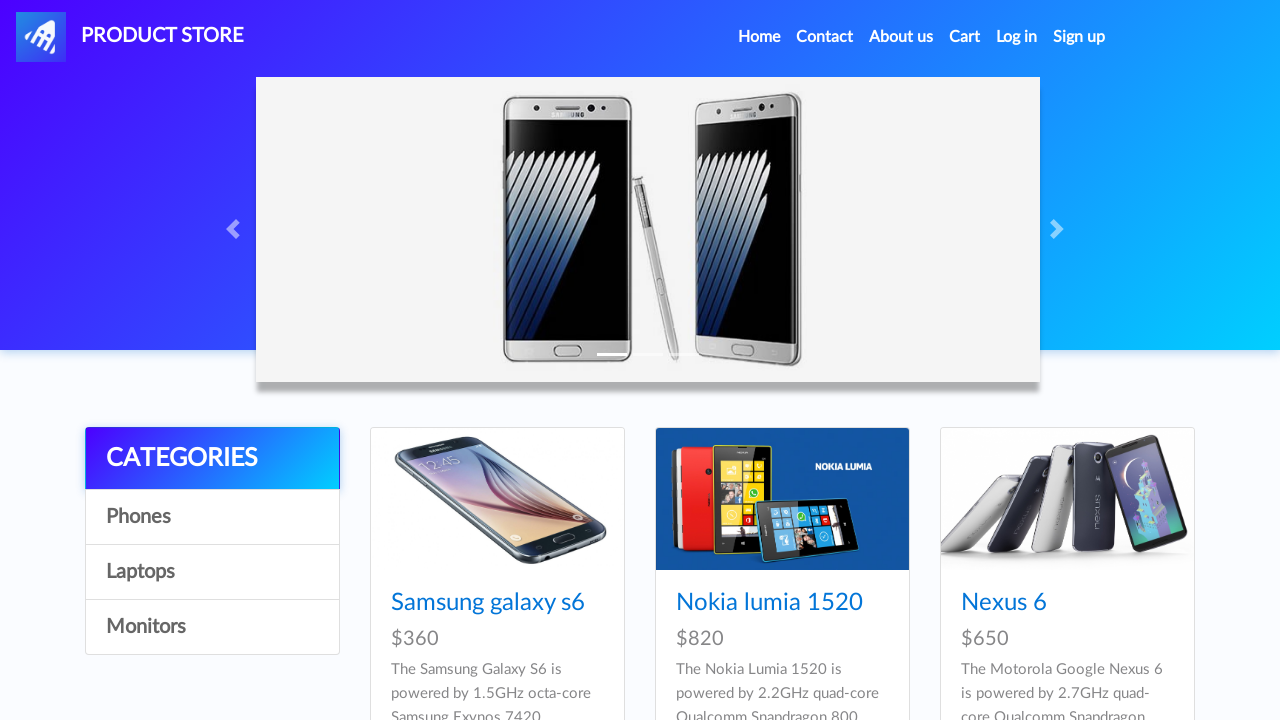

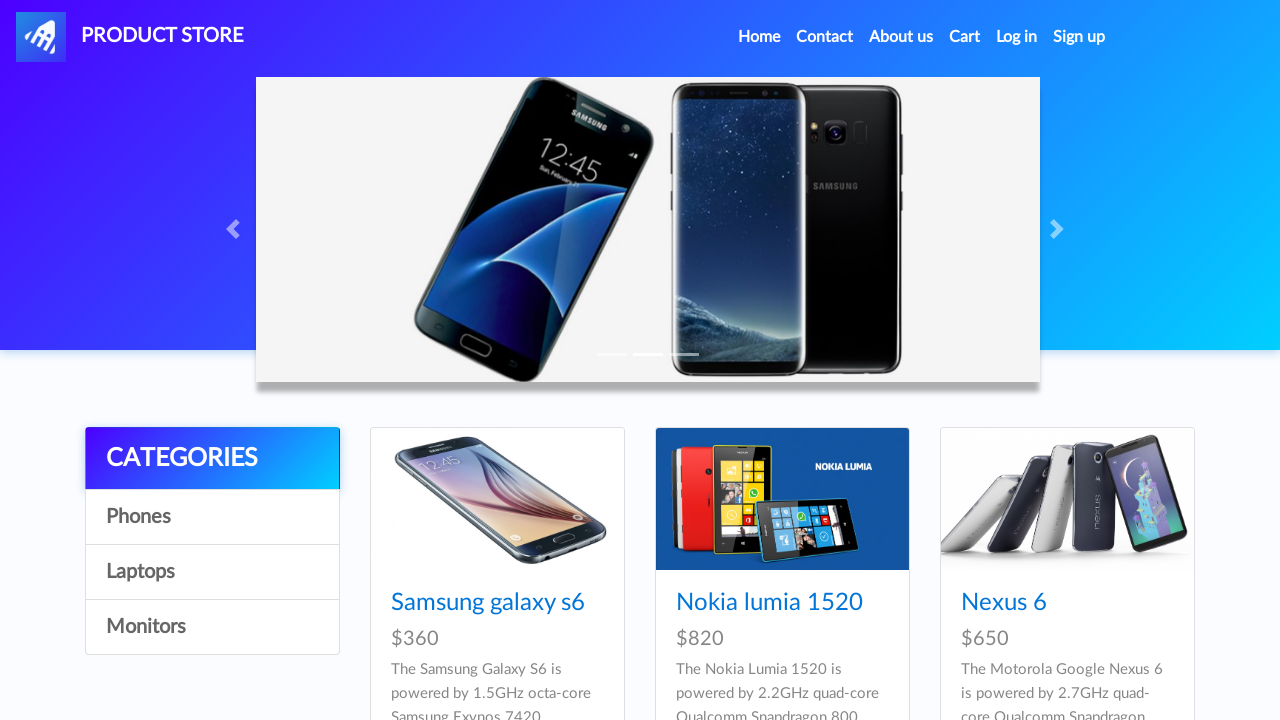